Tests dynamic loading where an element is rendered after clicking a Start button

Starting URL: https://the-internet.herokuapp.com/dynamic_loading/2

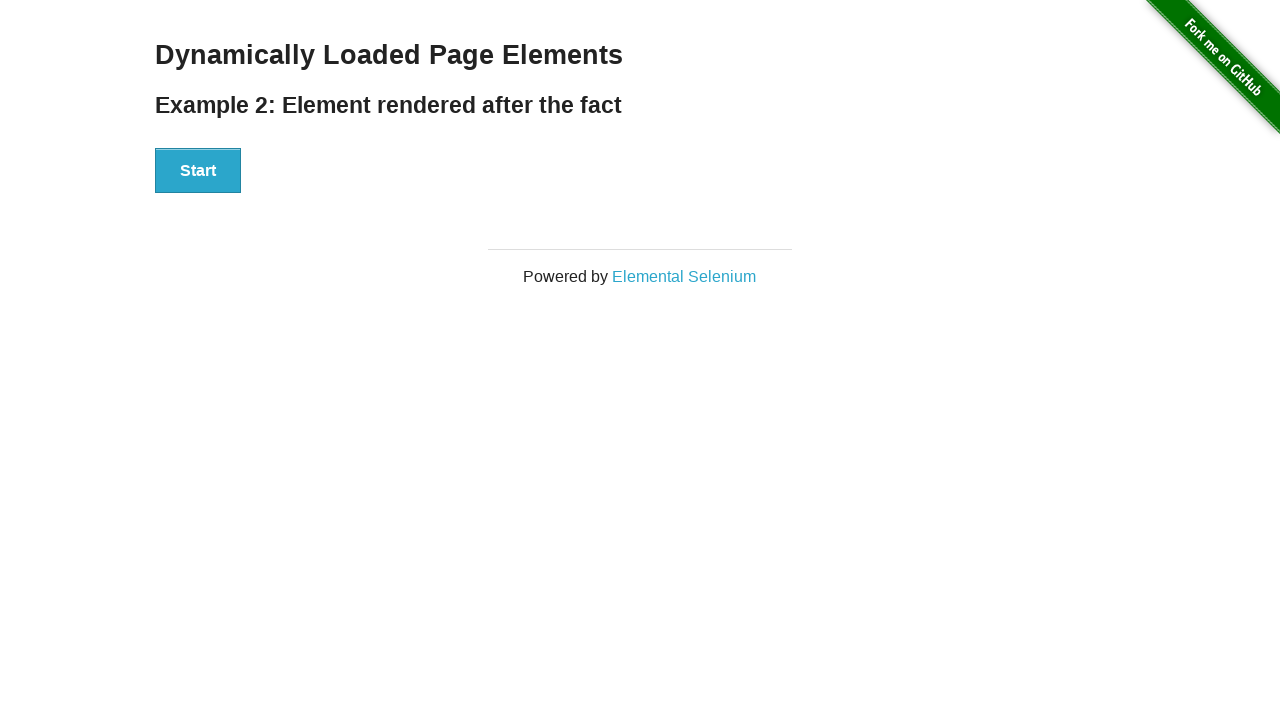

Clicked the Start button to trigger dynamic loading at (198, 171) on button:has-text('Start')
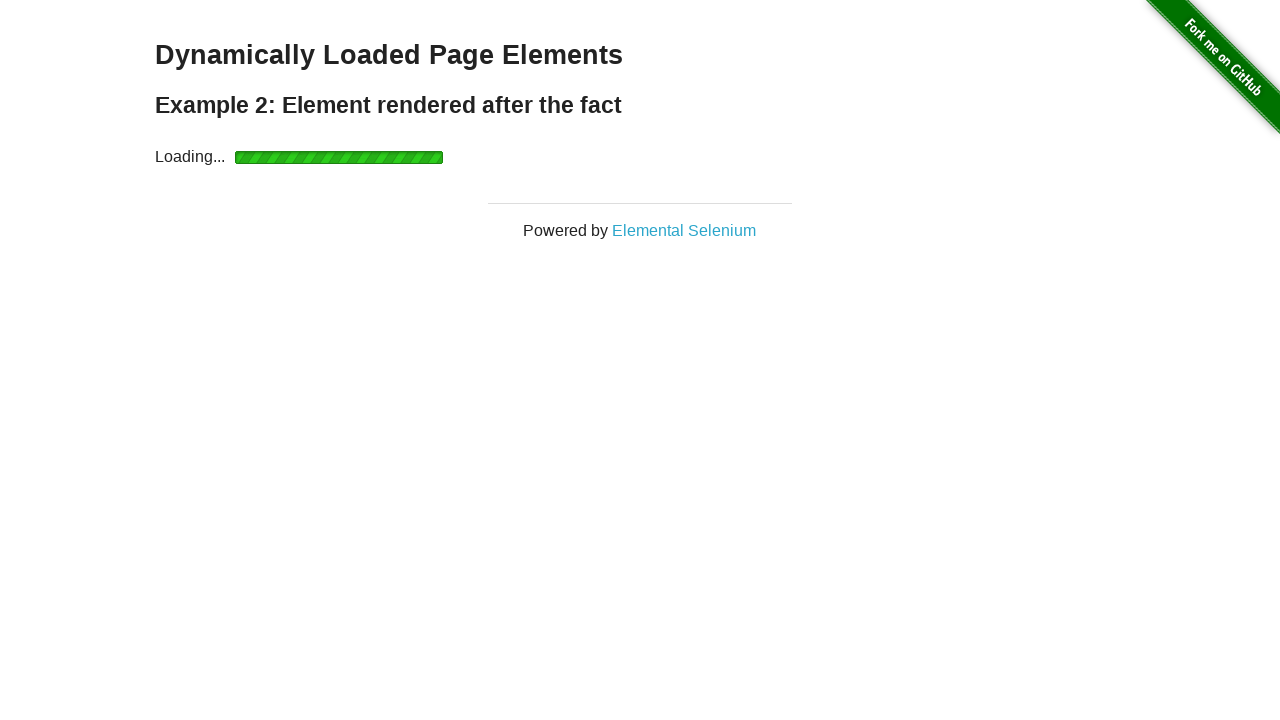

Waited for #finish element to become visible
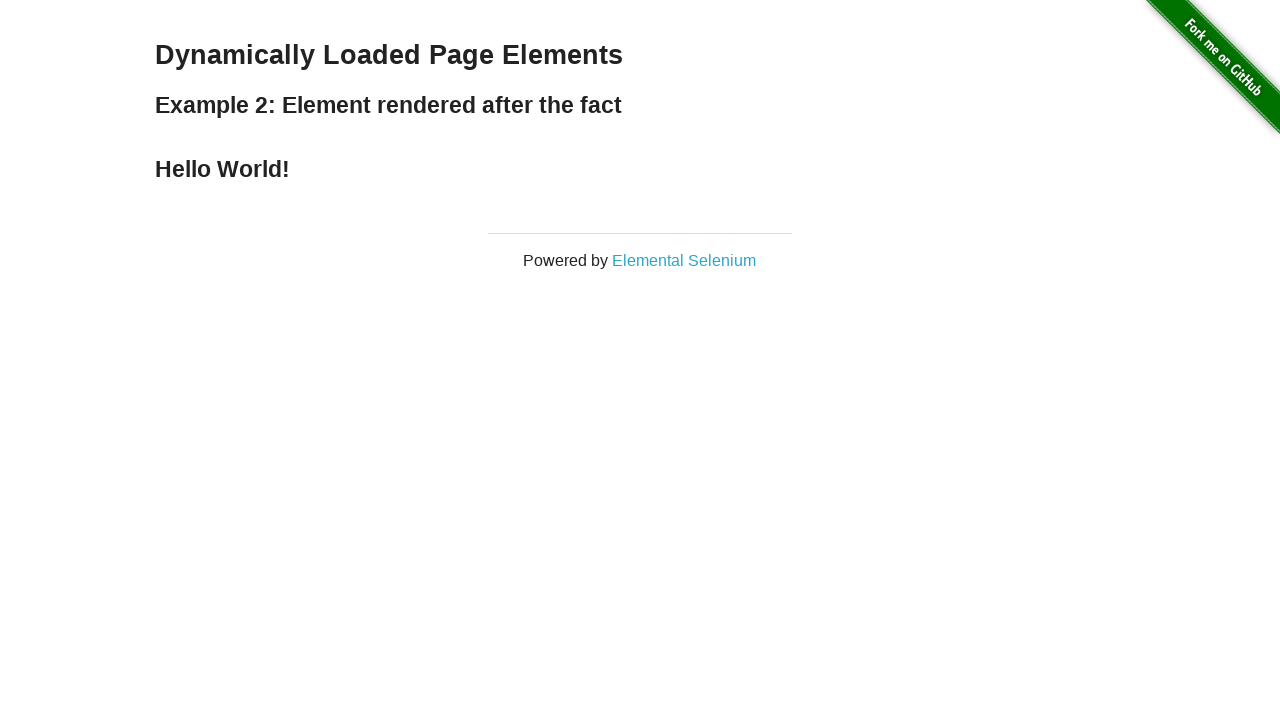

Verified that the #finish element is visible
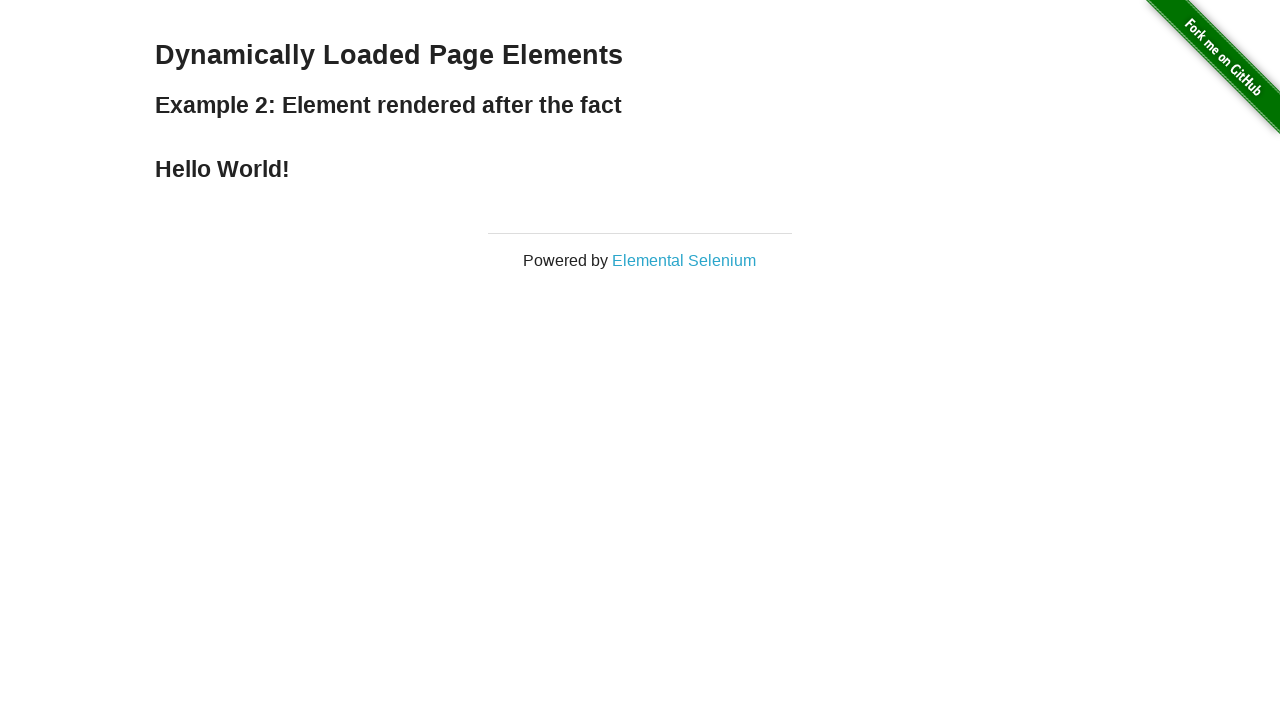

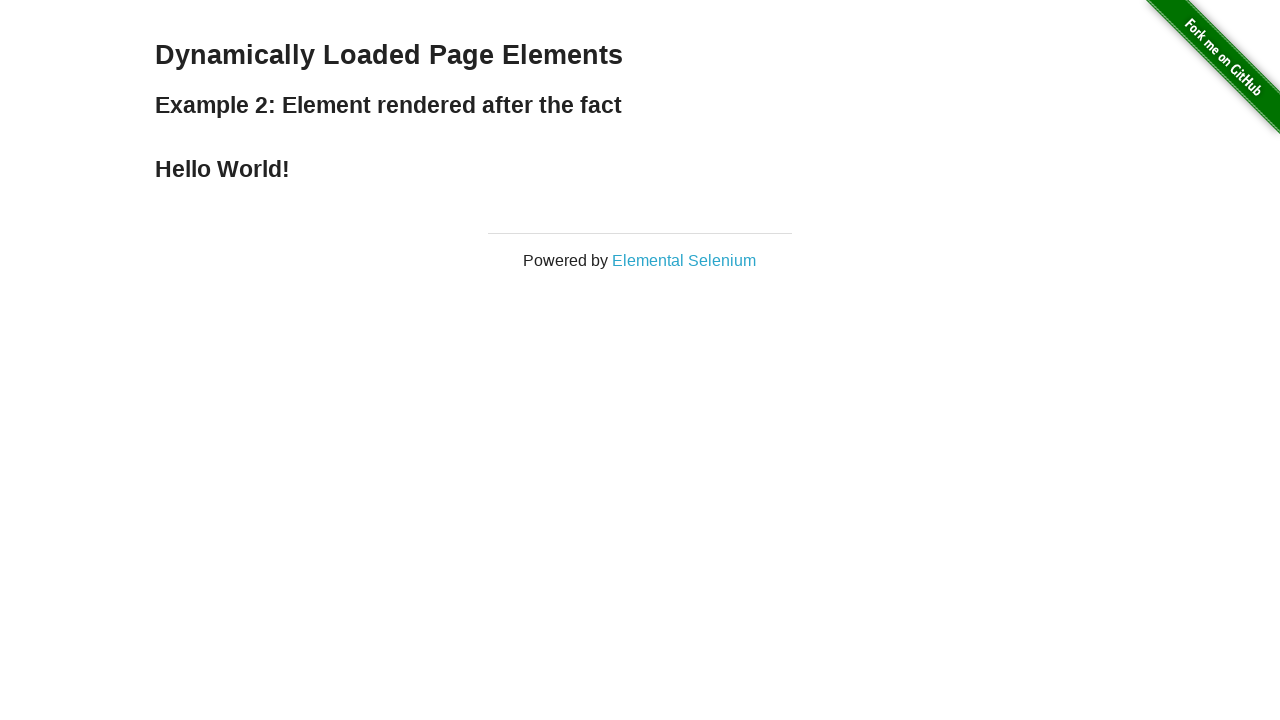